Opens the Selenium downloads page and maximizes the browser window

Starting URL: https://www.selenium.dev/downloads/

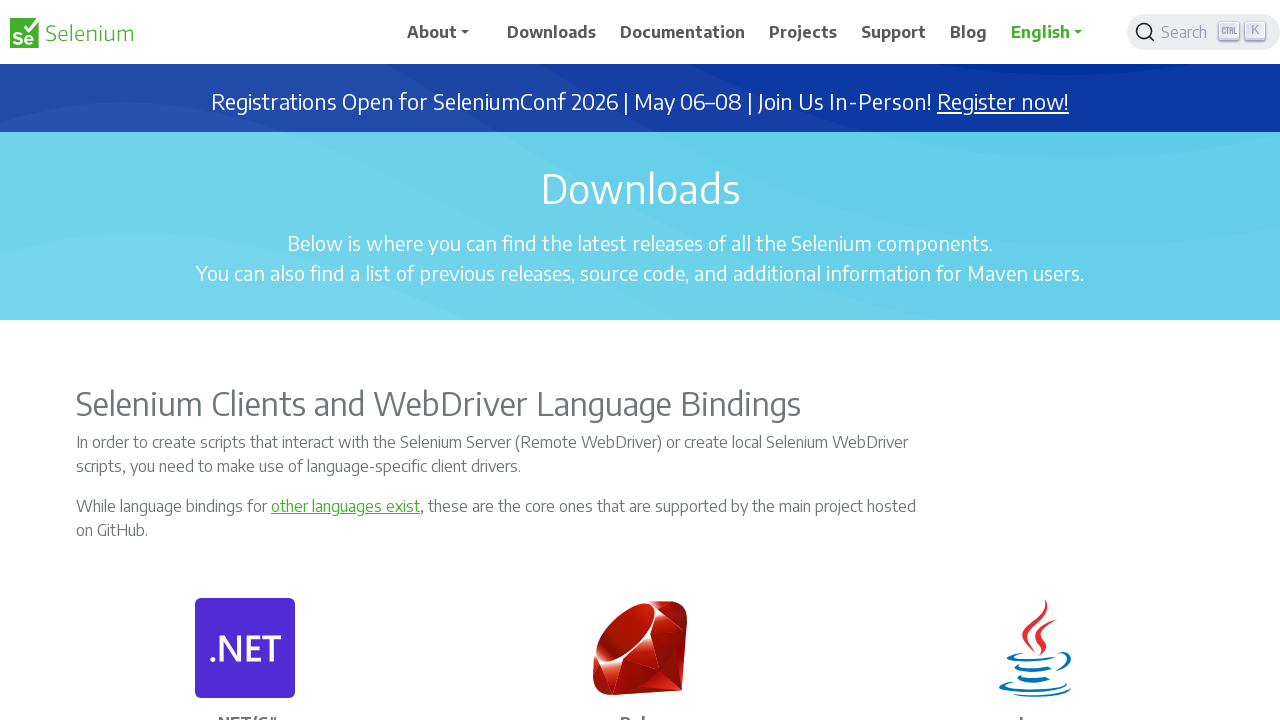

Navigated to Selenium downloads page
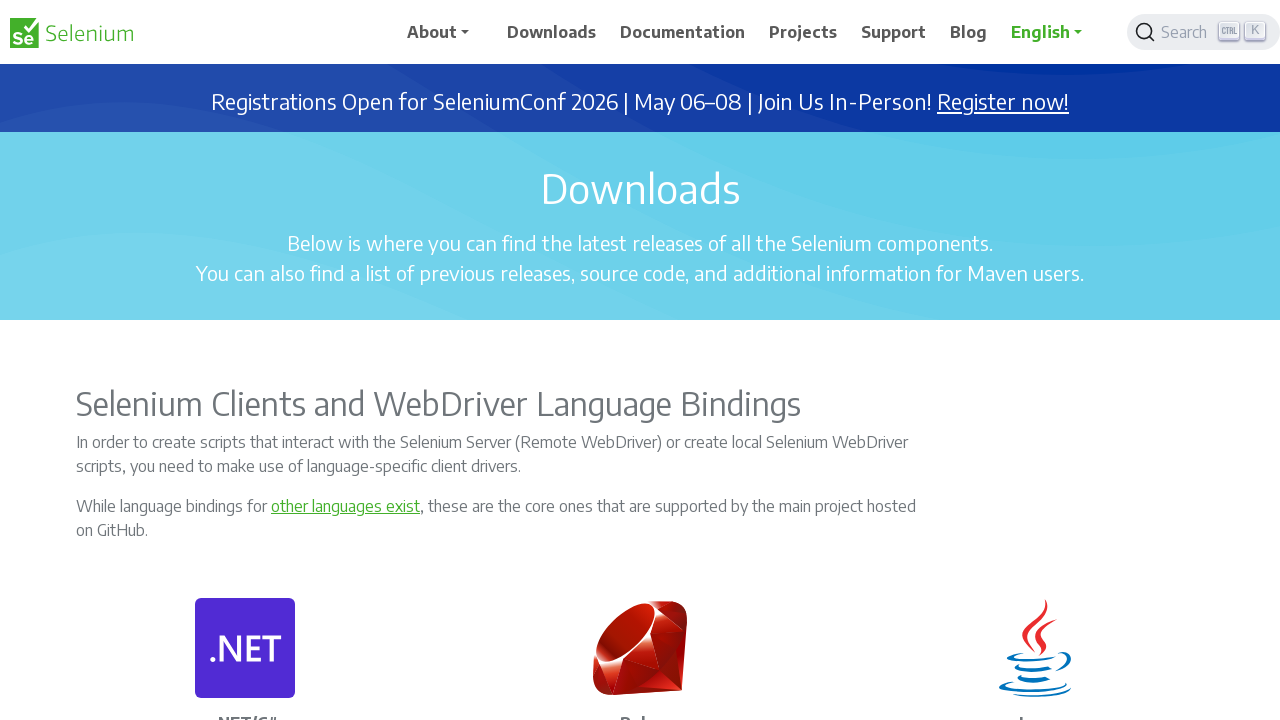

Maximized browser window to 1920x1080
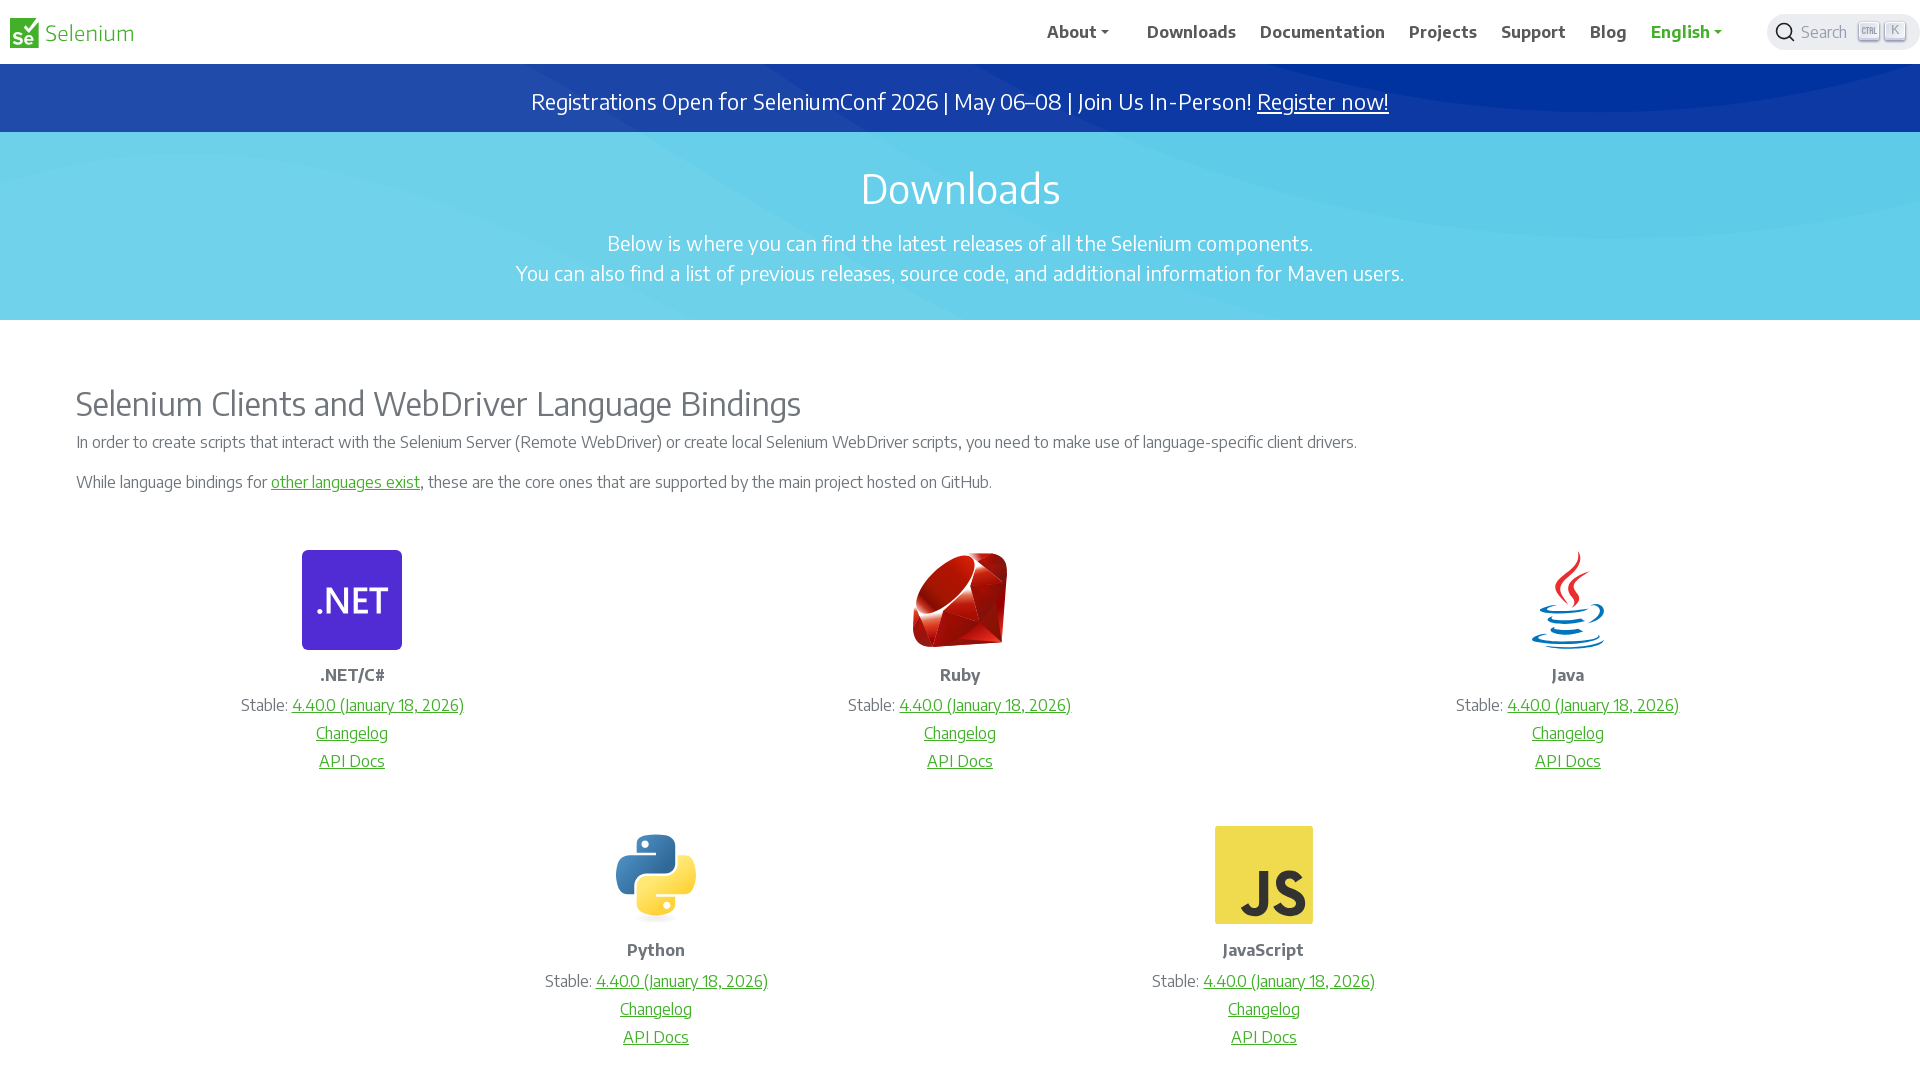

Page content fully loaded
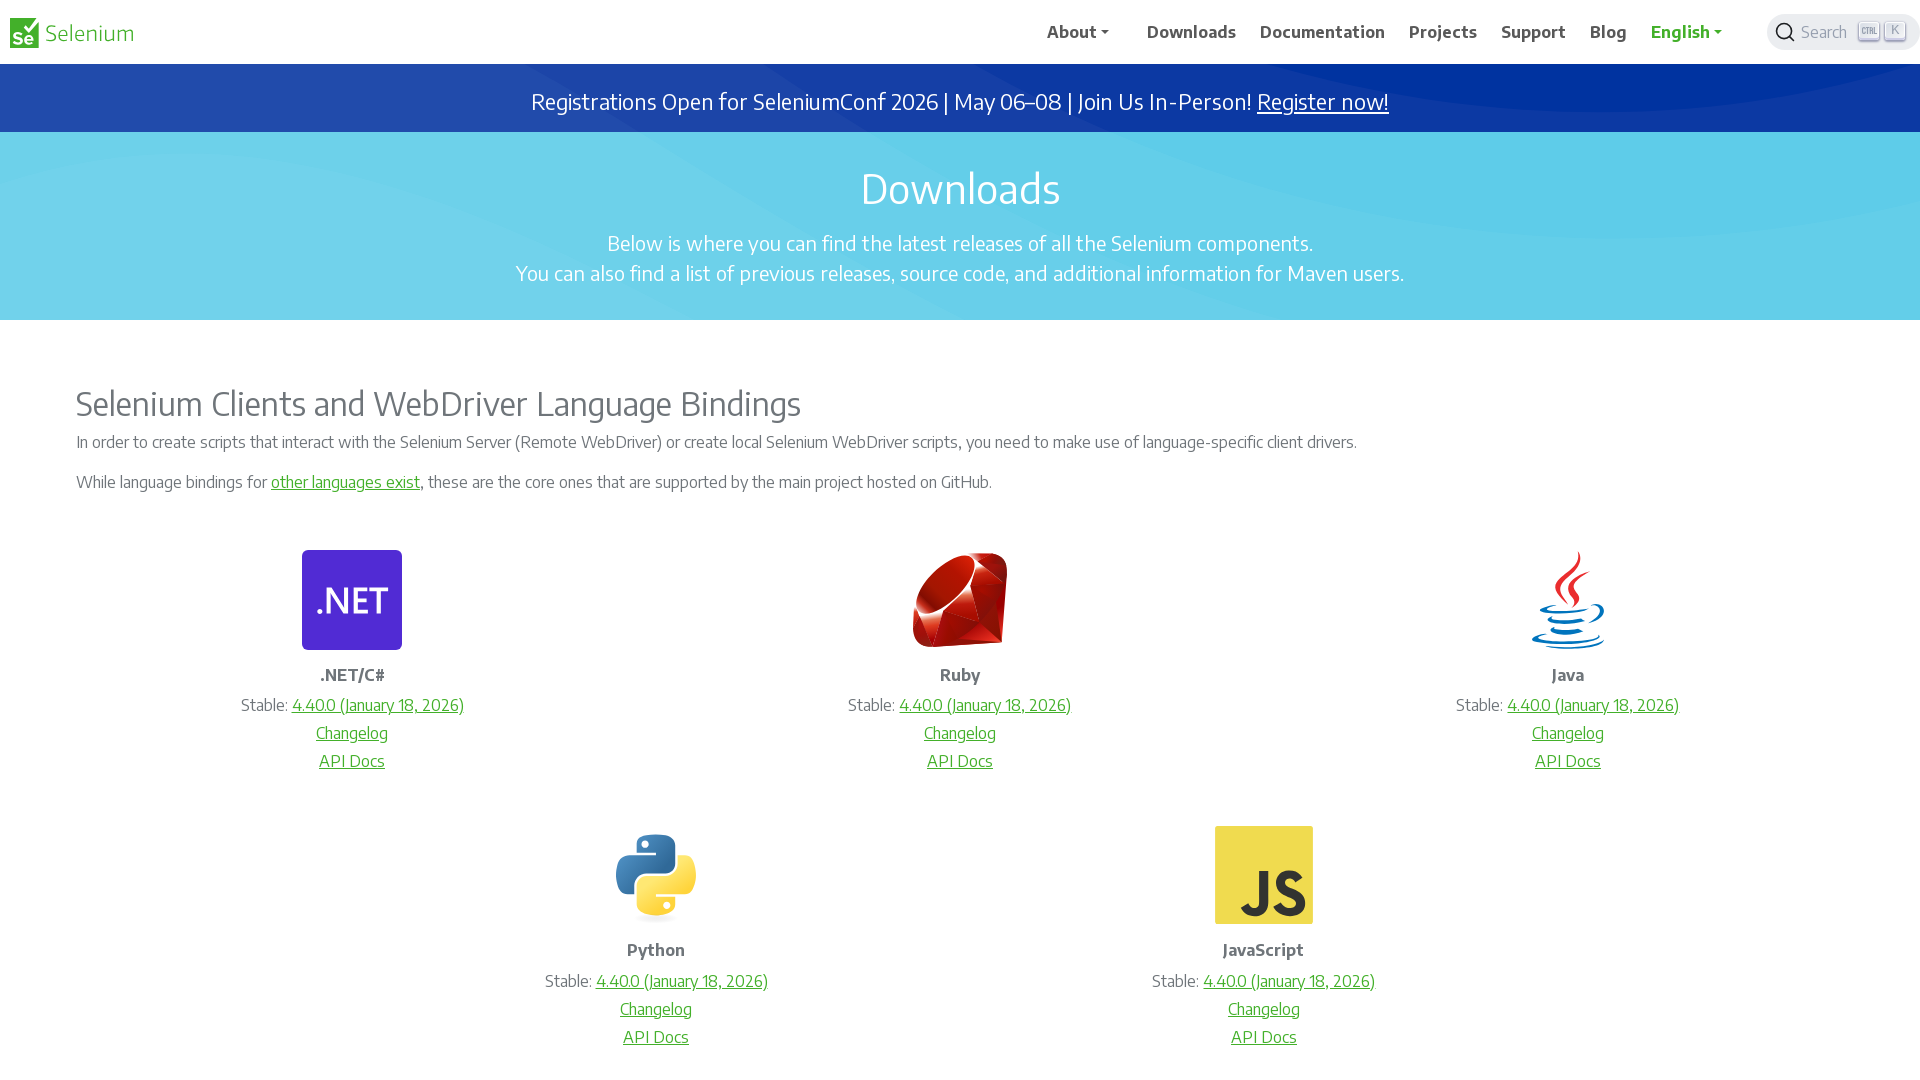

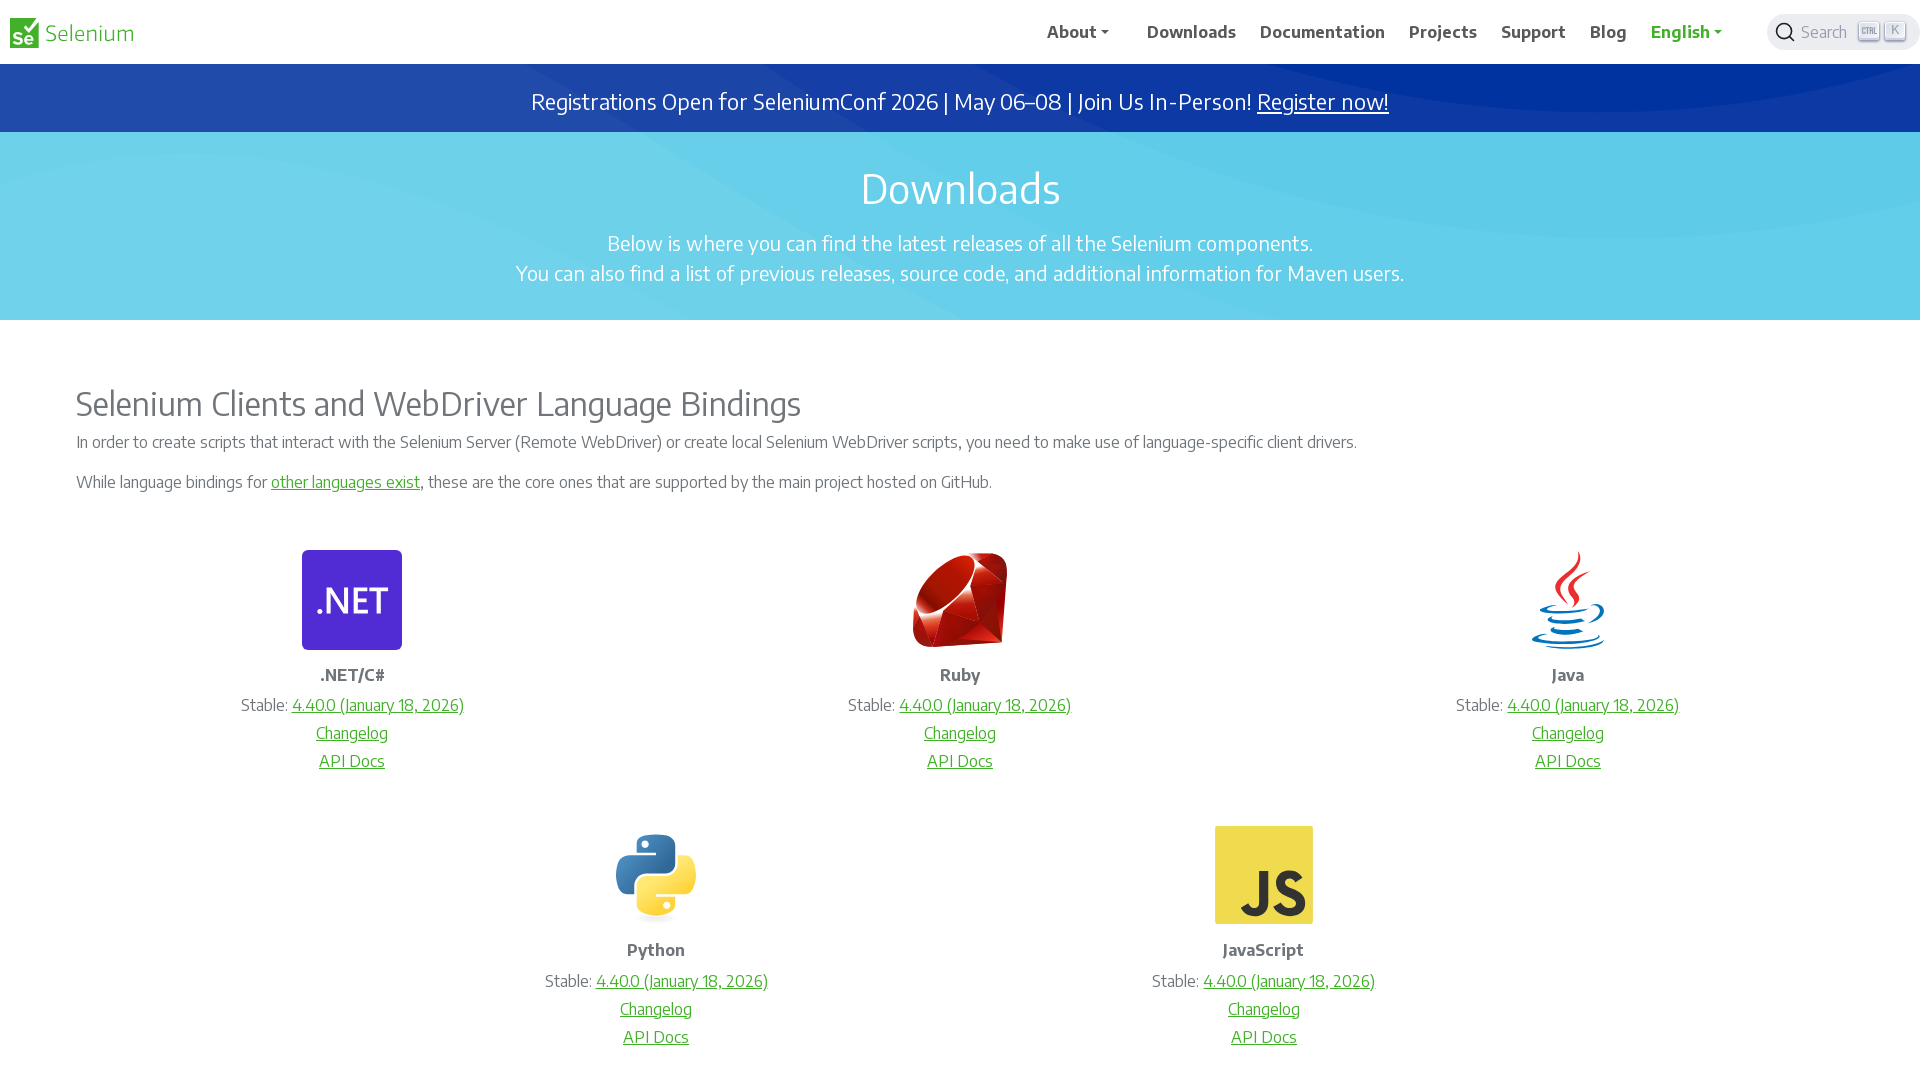